Navigates to a competence page (e.g., Azure) on sharevalue.nl and verifies that an introduction paragraph and image are visible within the article section.

Starting URL: https://sharevalue.nl/wat-we-doen/azure

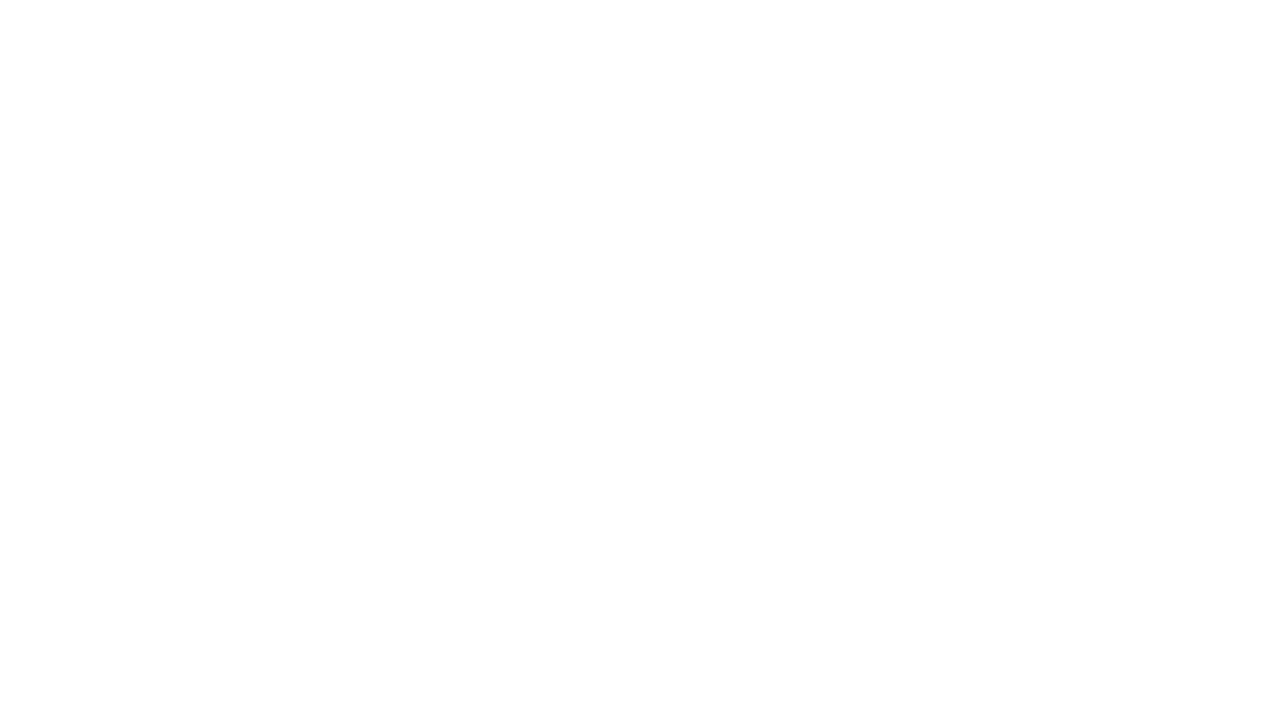

Waited for article element to load on competence page
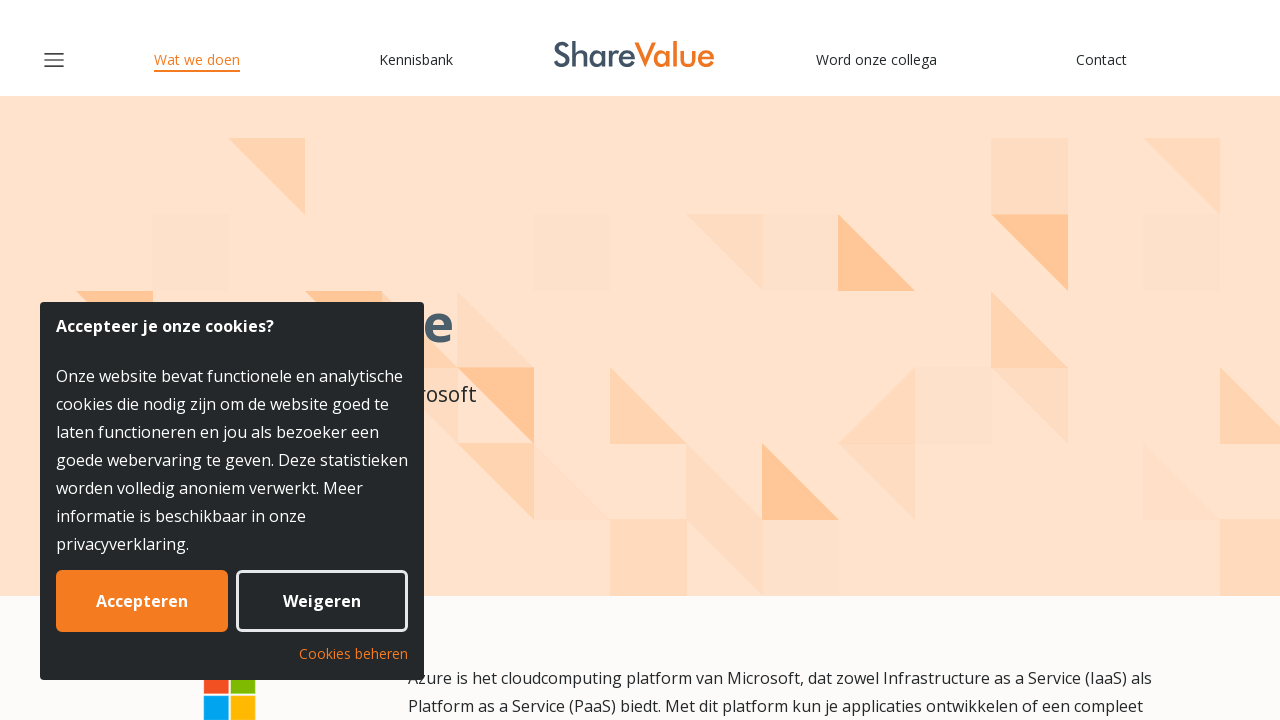

Verified introduction paragraph is visible in article section
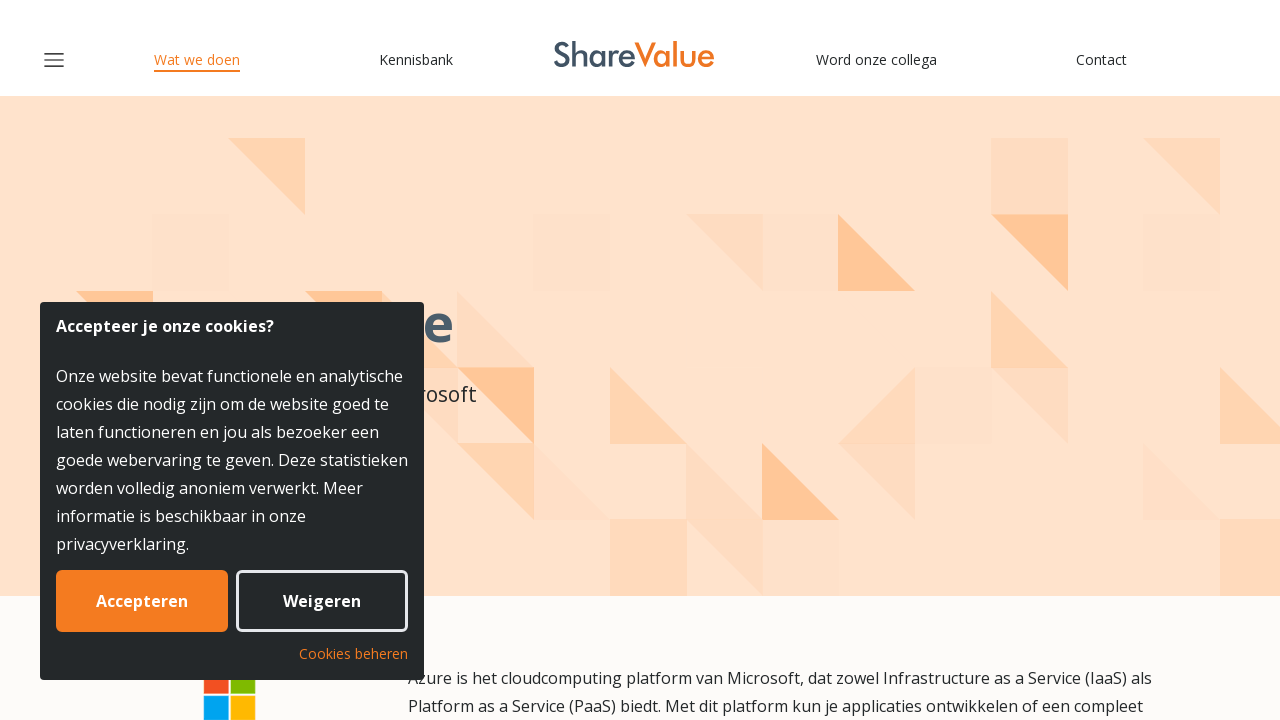

Verified image is visible in article section
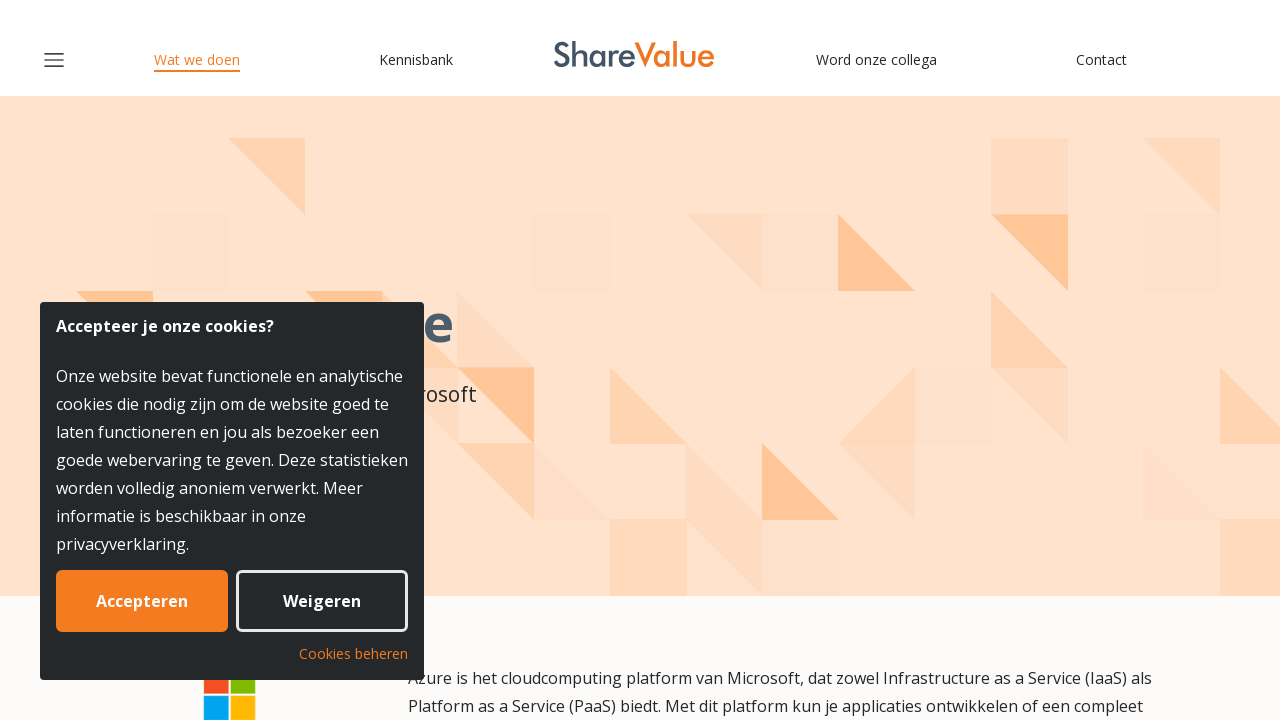

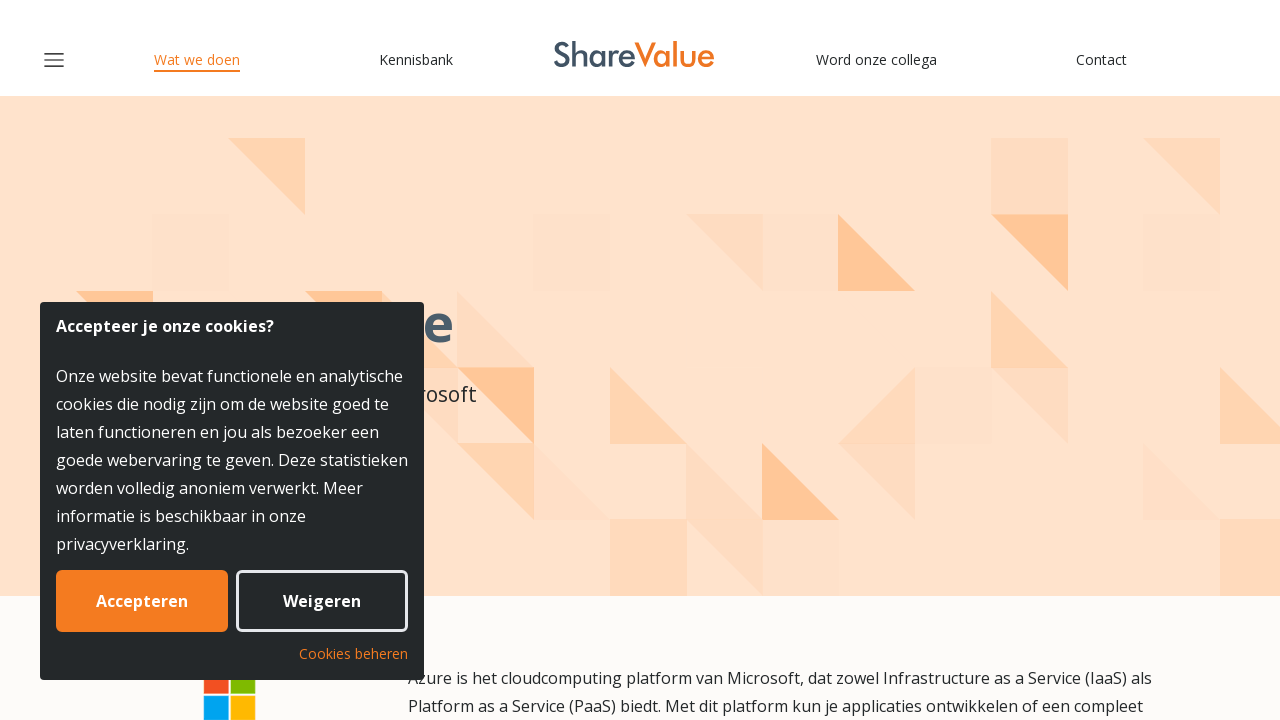